Tests a registration form by filling in name, surname, and email fields, submitting the form, and verifying the success message.

Starting URL: http://suninjuly.github.io/registration1.html

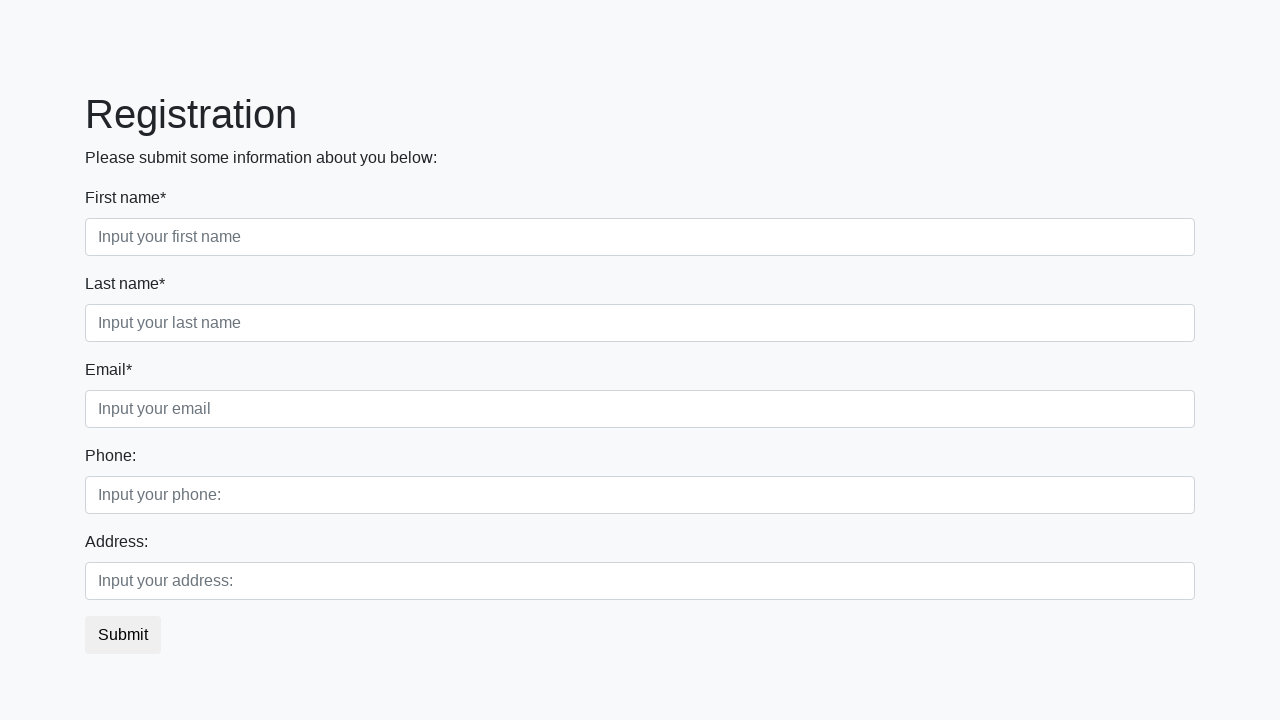

Filled in name field with 'Ivan' on .form-control.first
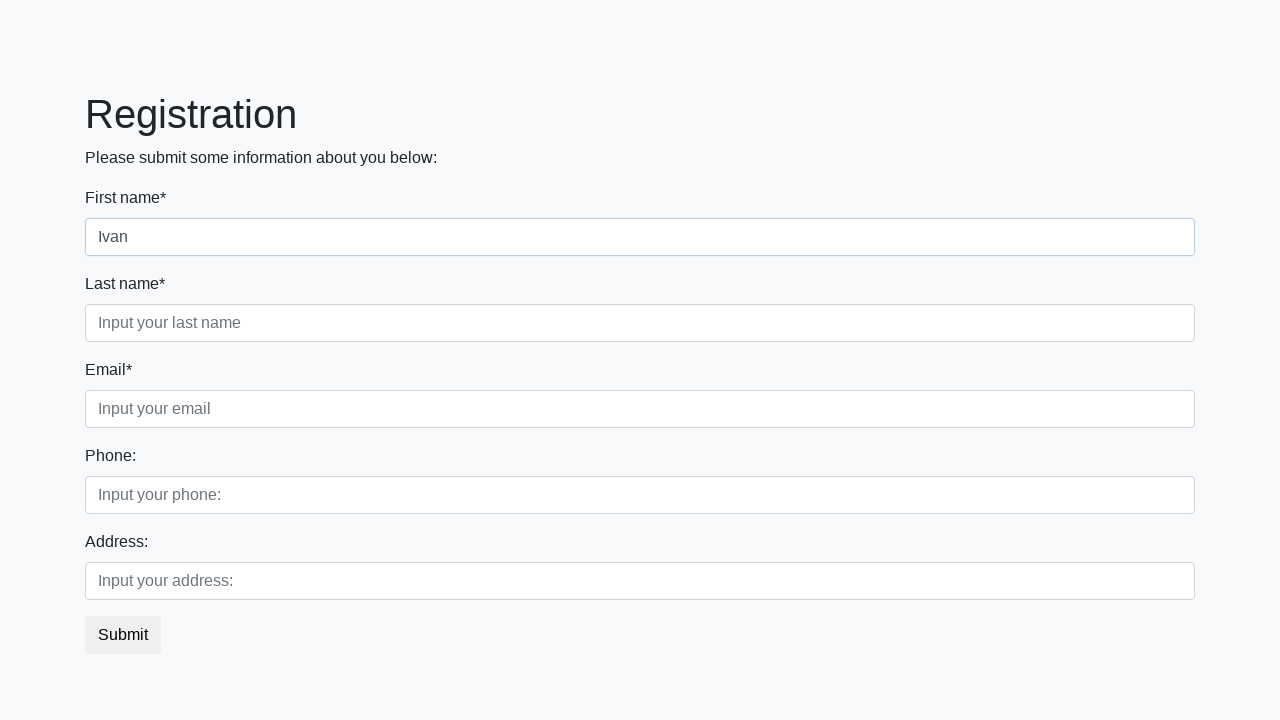

Filled in surname field with 'Petrov' on .form-control.second
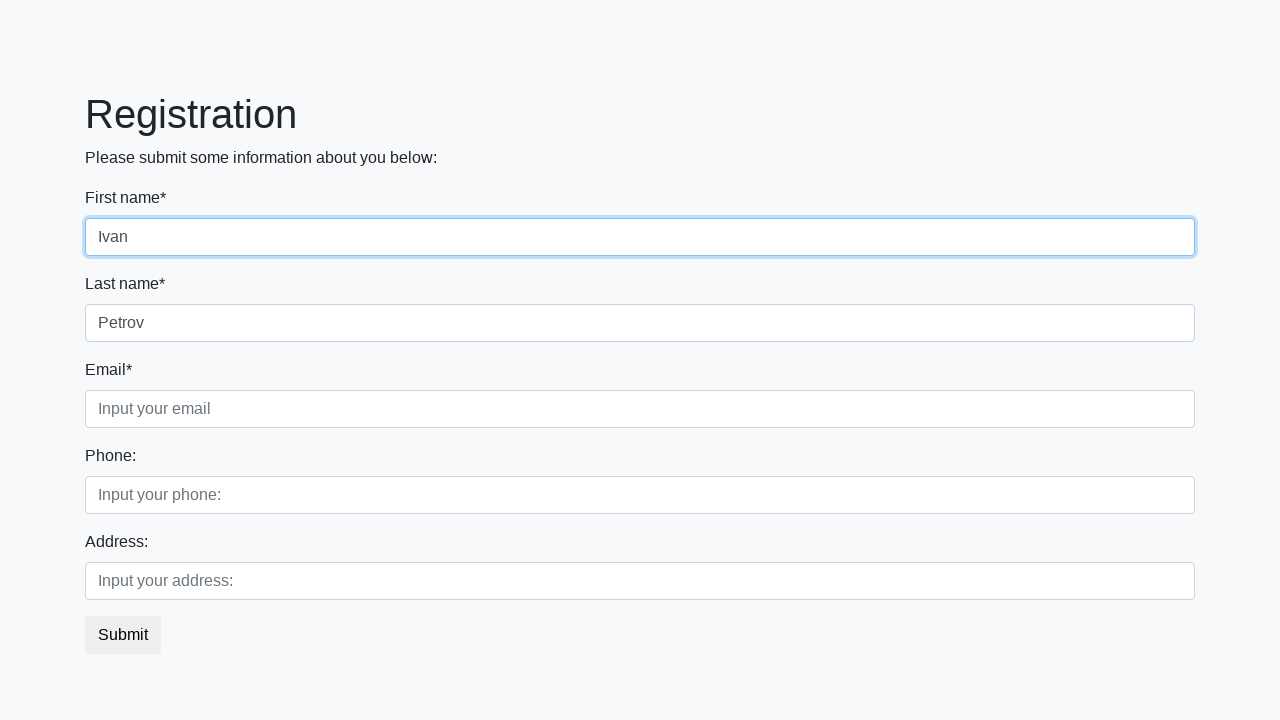

Filled in email field with 'nn@mailto.plus' on .form-control.third
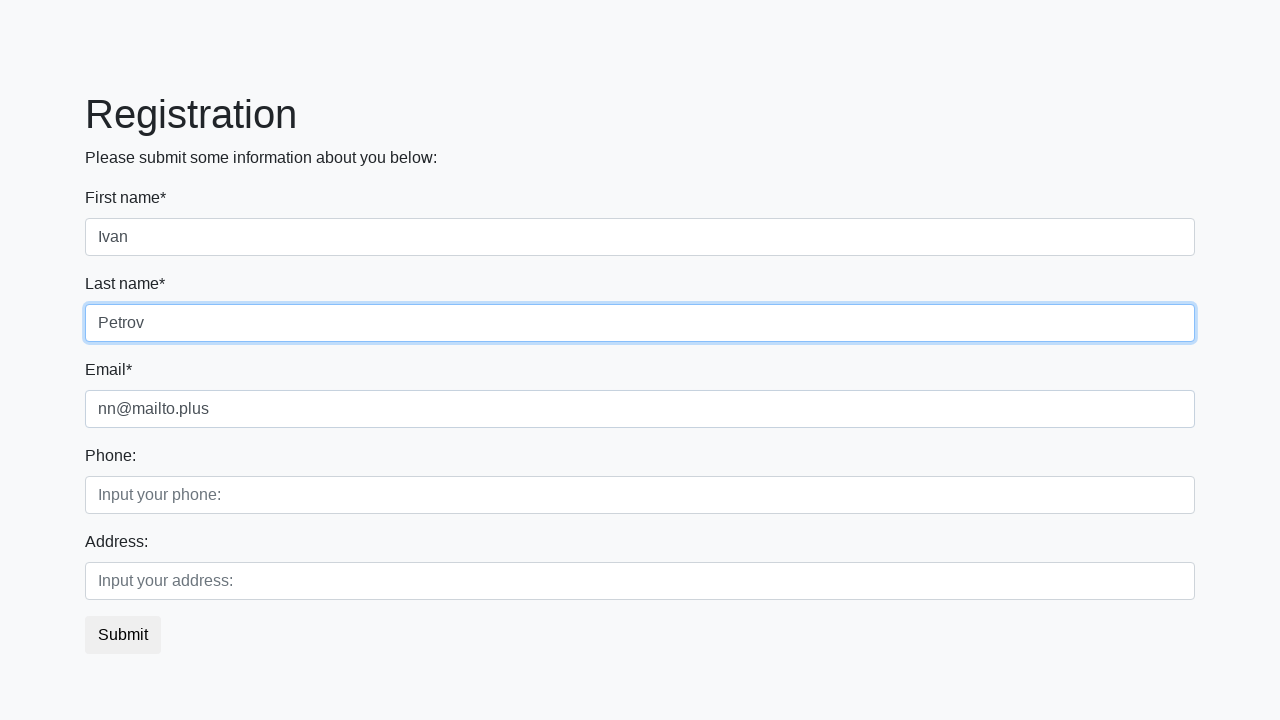

Clicked submit button to register at (123, 635) on button.btn
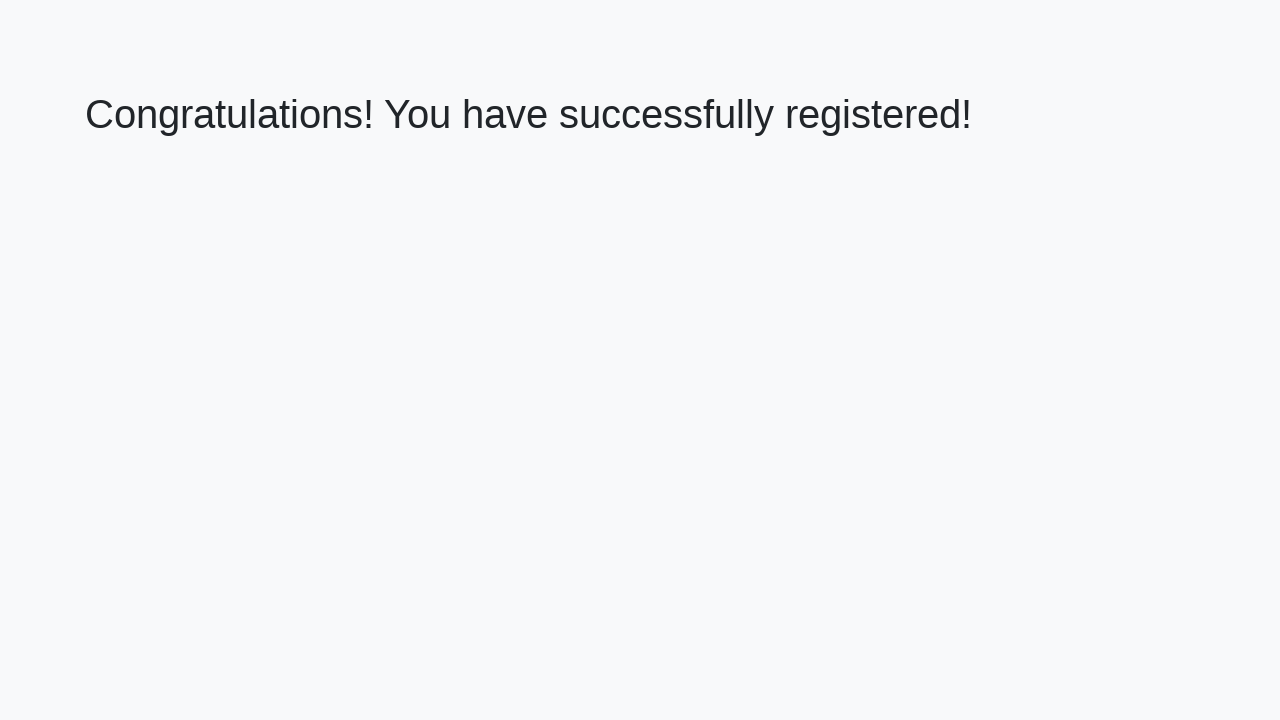

Welcome message appeared on page
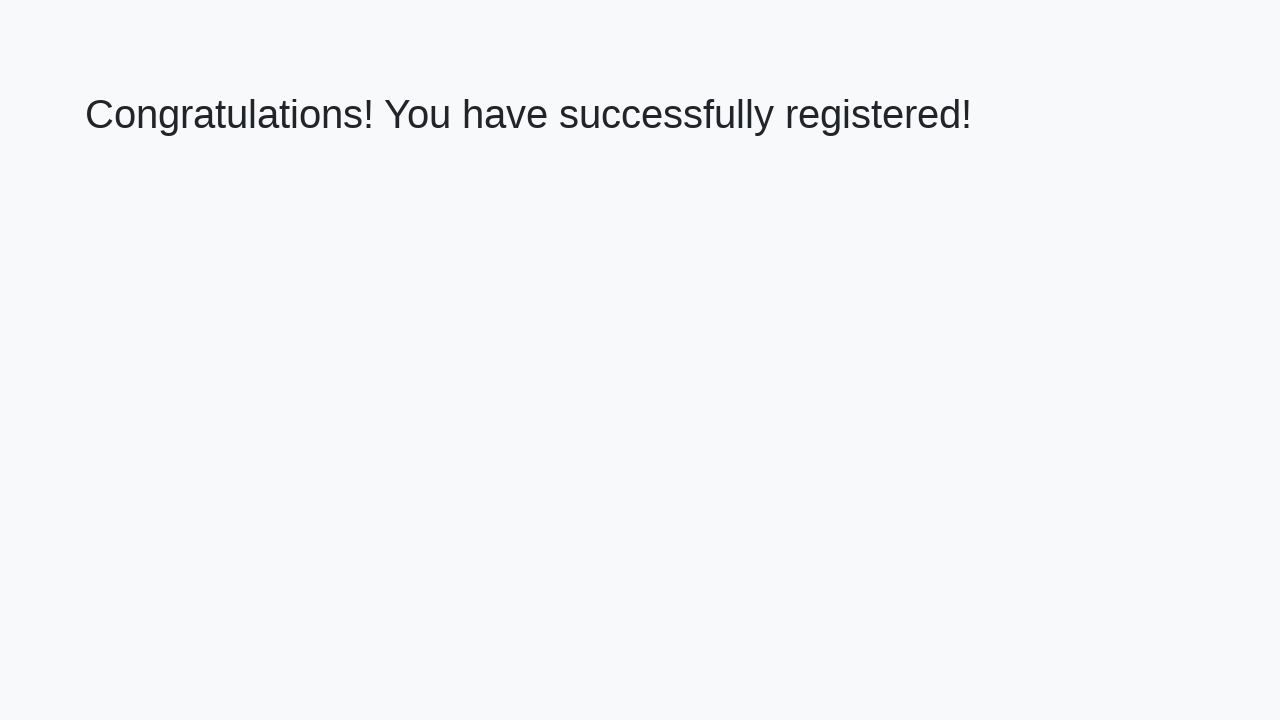

Retrieved welcome message text: 'Congratulations! You have successfully registered!'
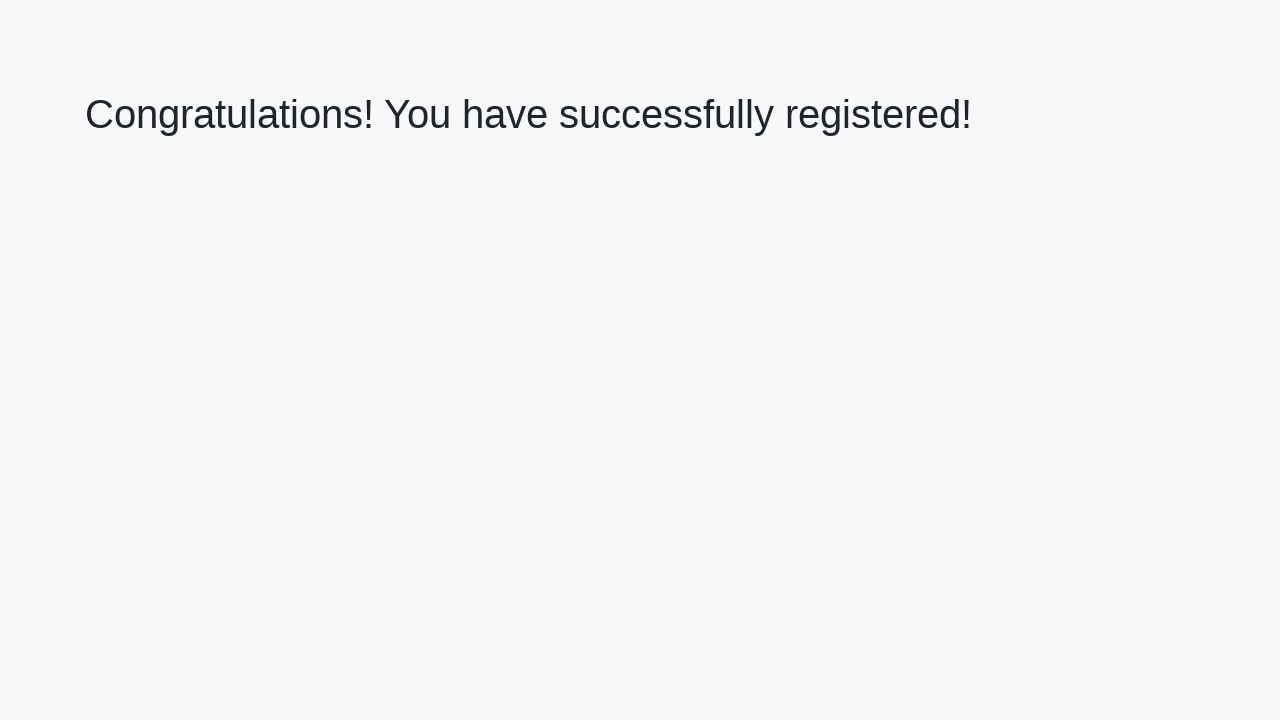

Verified success message matches expected text
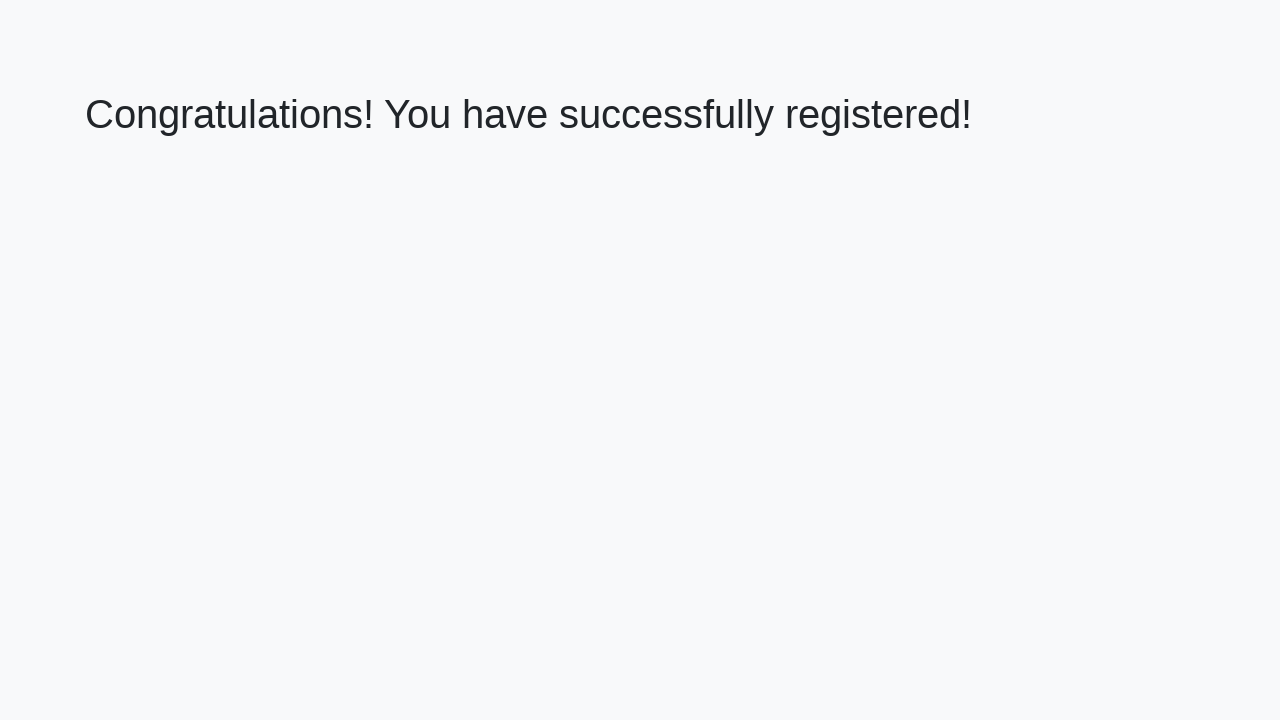

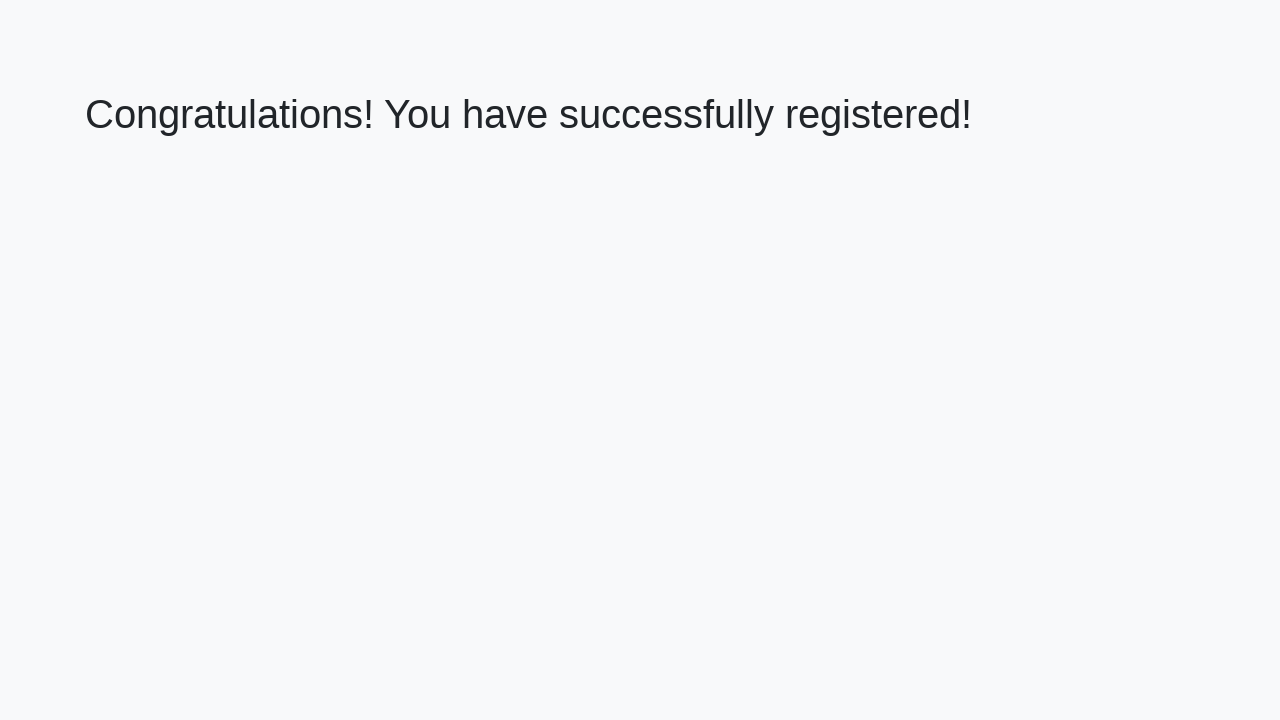